Tests radio button functionality by clicking through three priority level radio buttons (low, normal, high) and then accepting an alert dialog.

Starting URL: https://www.automationtesting.co.uk/dropdown.html

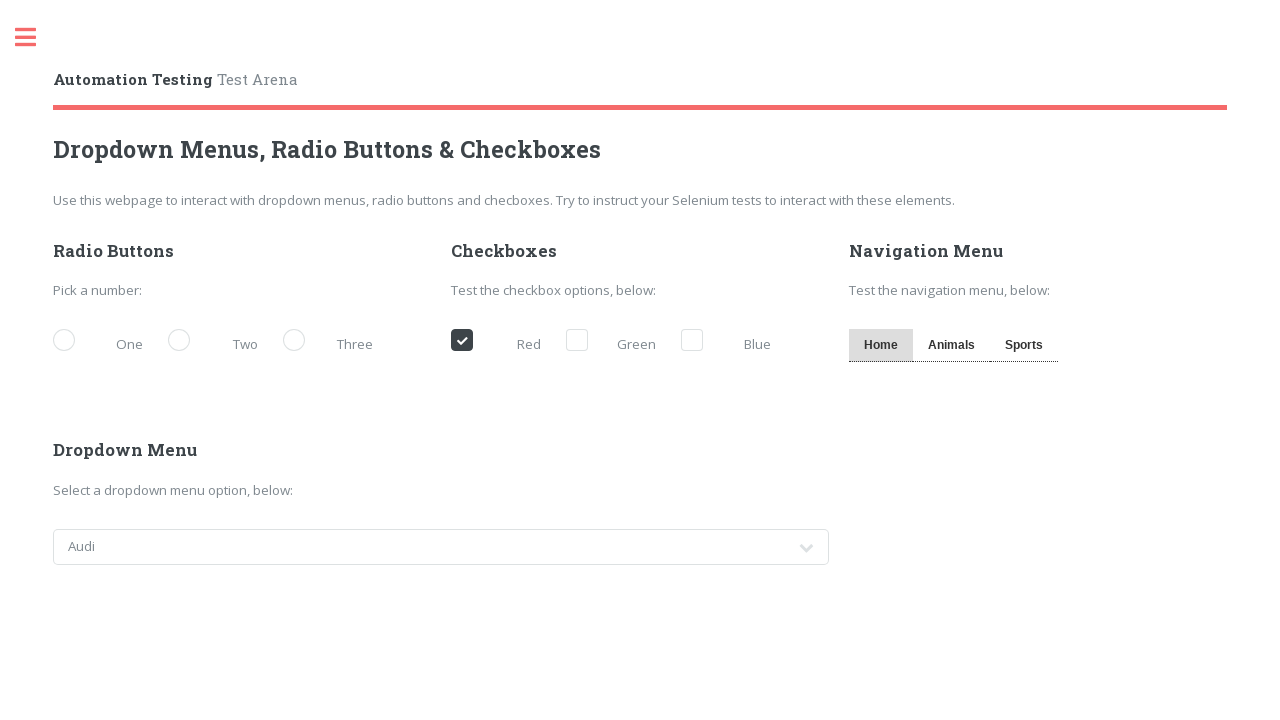

Clicked 'low' priority radio button at (103, 342) on label[for='demo-priority-low']
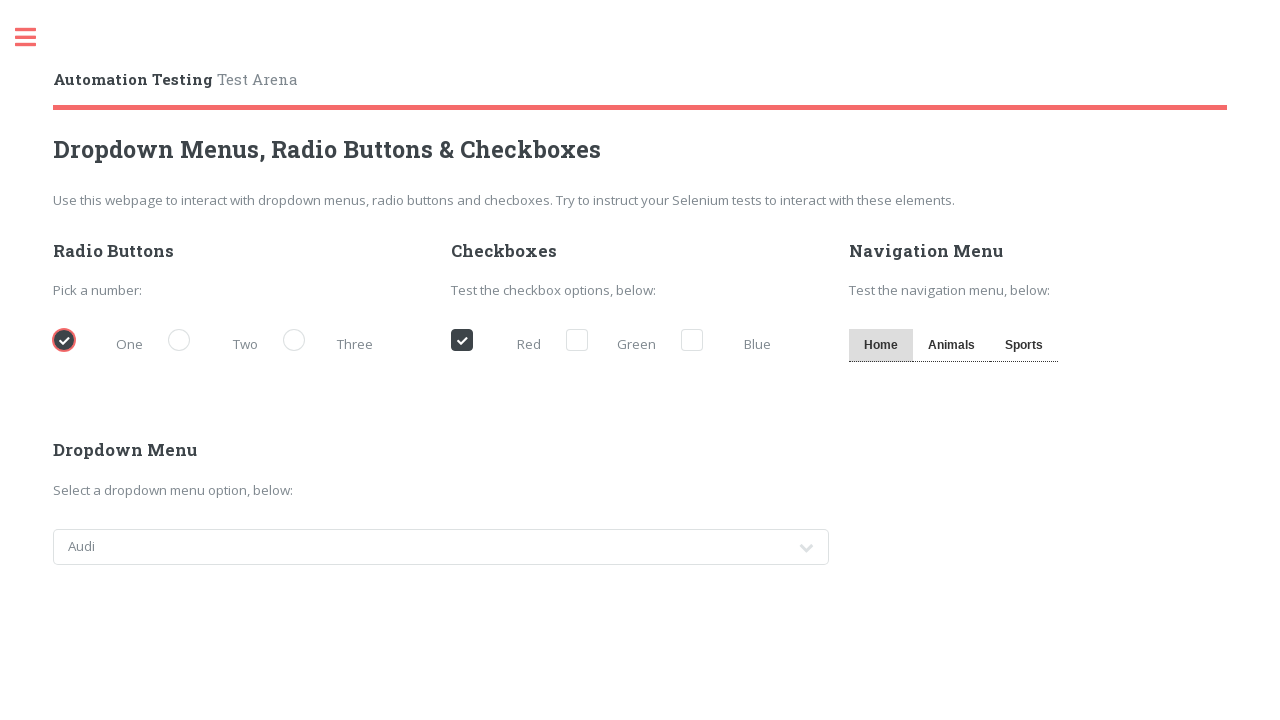

Clicked 'normal' priority radio button at (218, 342) on label[for='demo-priority-normal']
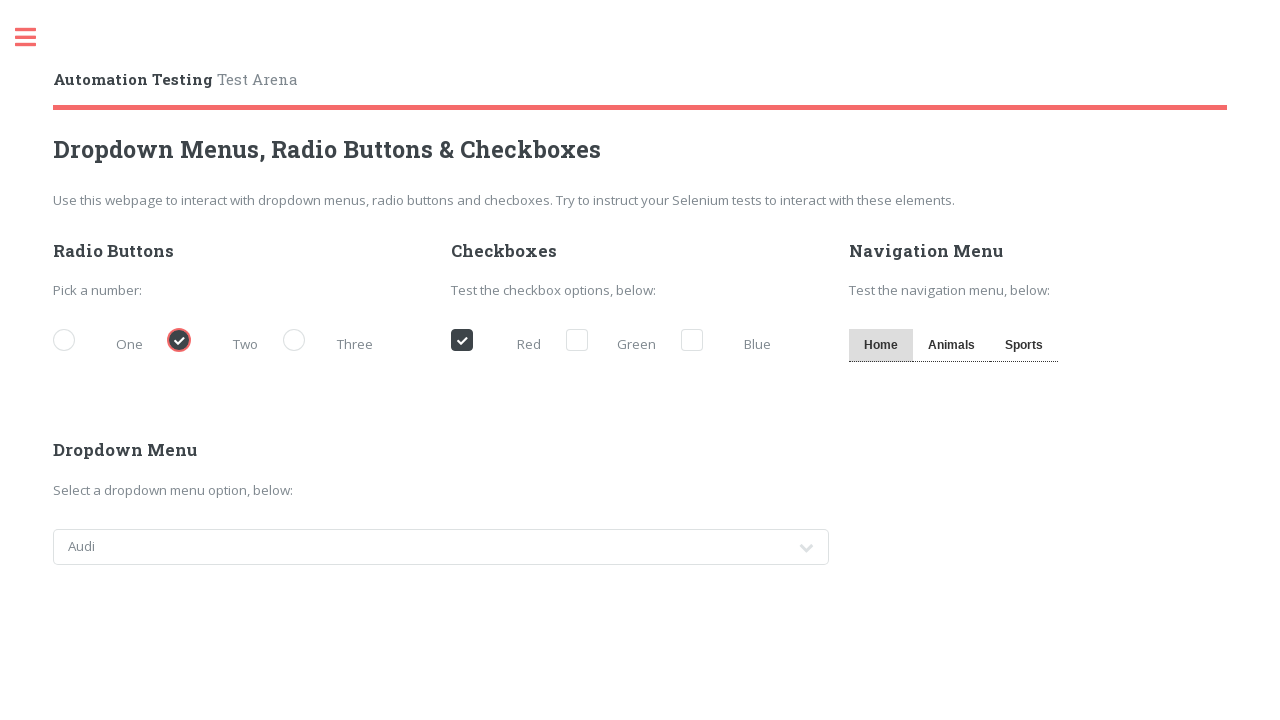

Clicked 'high' priority radio button at (333, 342) on label[for='demo-priority-high']
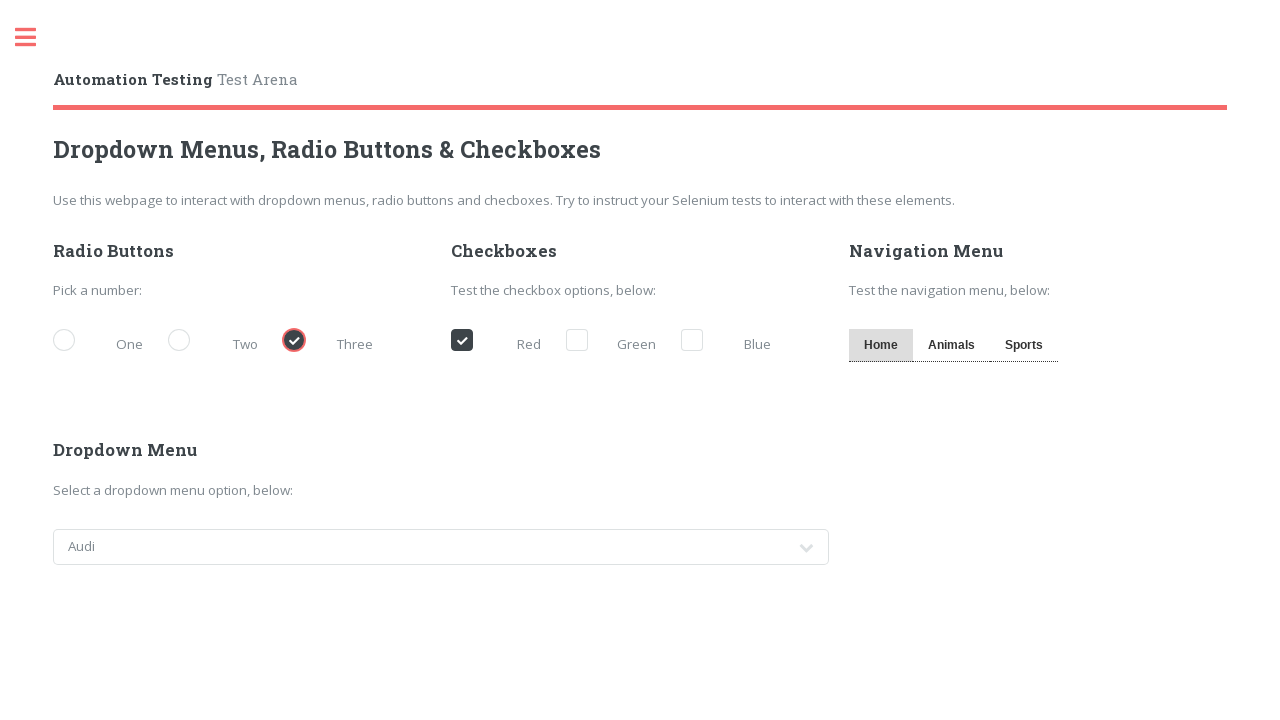

Set up alert dialog handler to accept dialogs
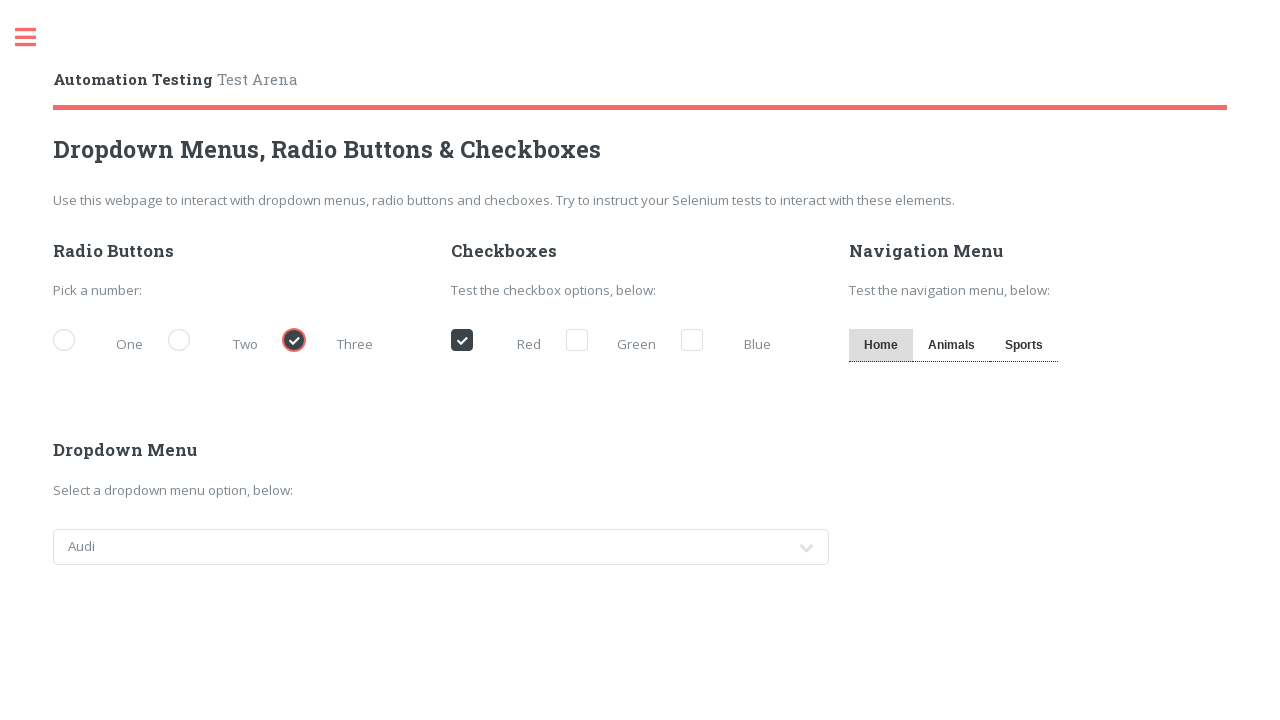

Waited 1000ms for alert dialog to appear and be accepted
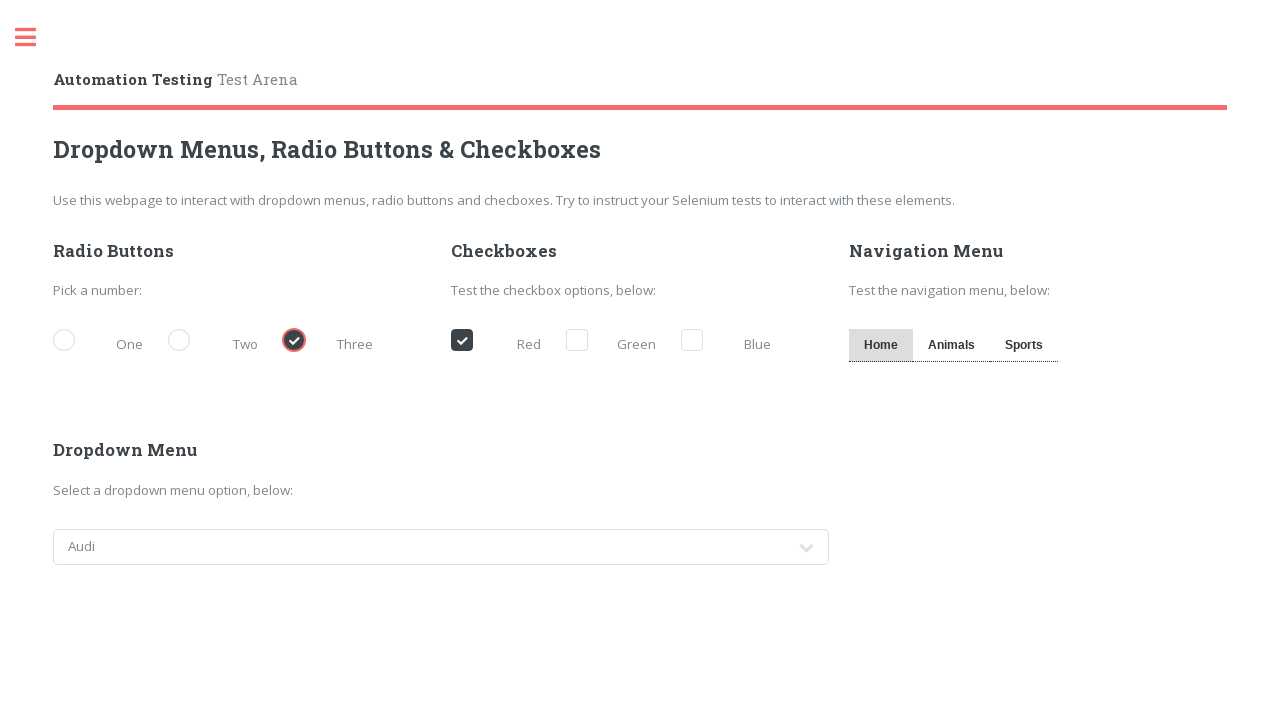

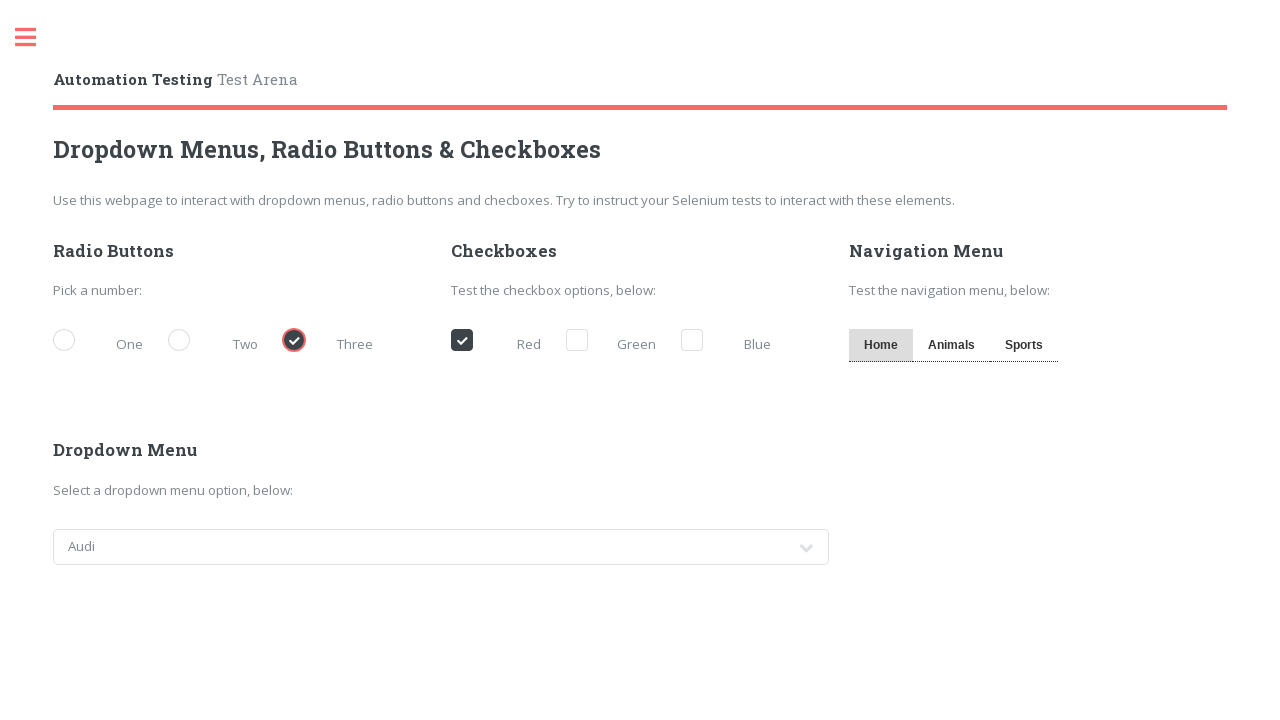